Tests the Get Started navigation link on the Playwright documentation site by clicking it and verifying the Installation heading appears

Starting URL: https://playwright.dev/

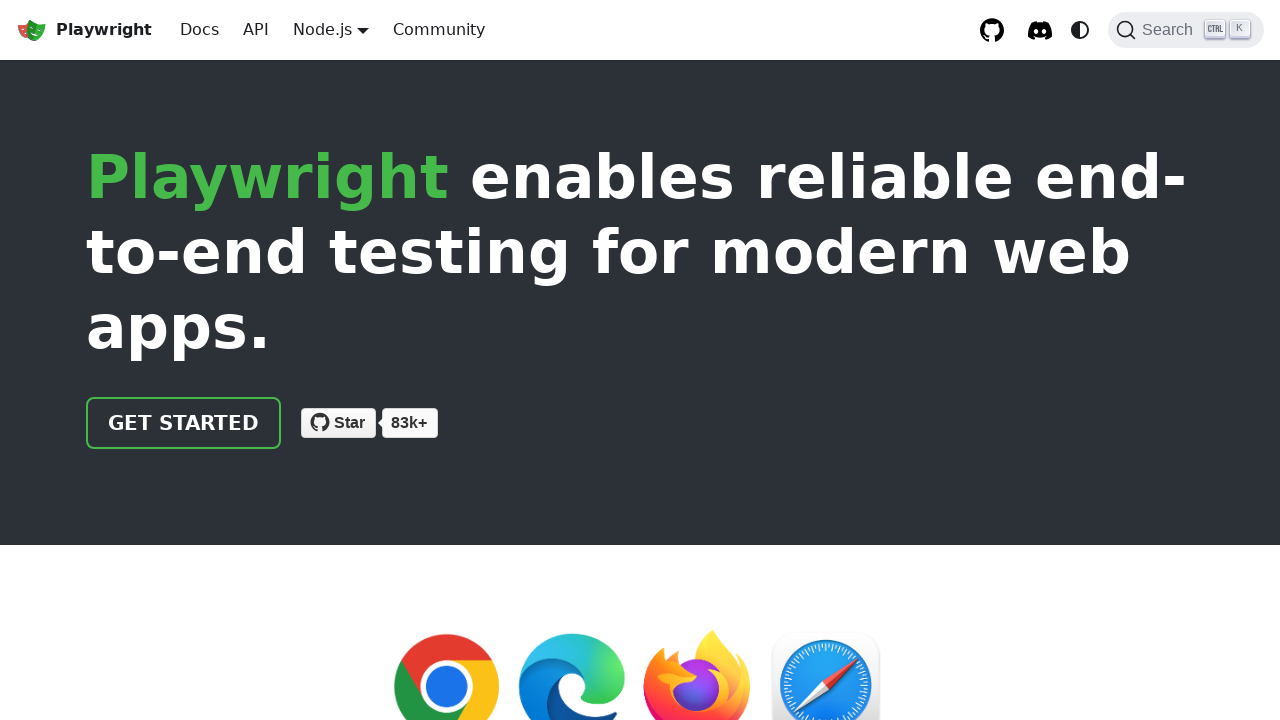

Navigated to Playwright documentation home page
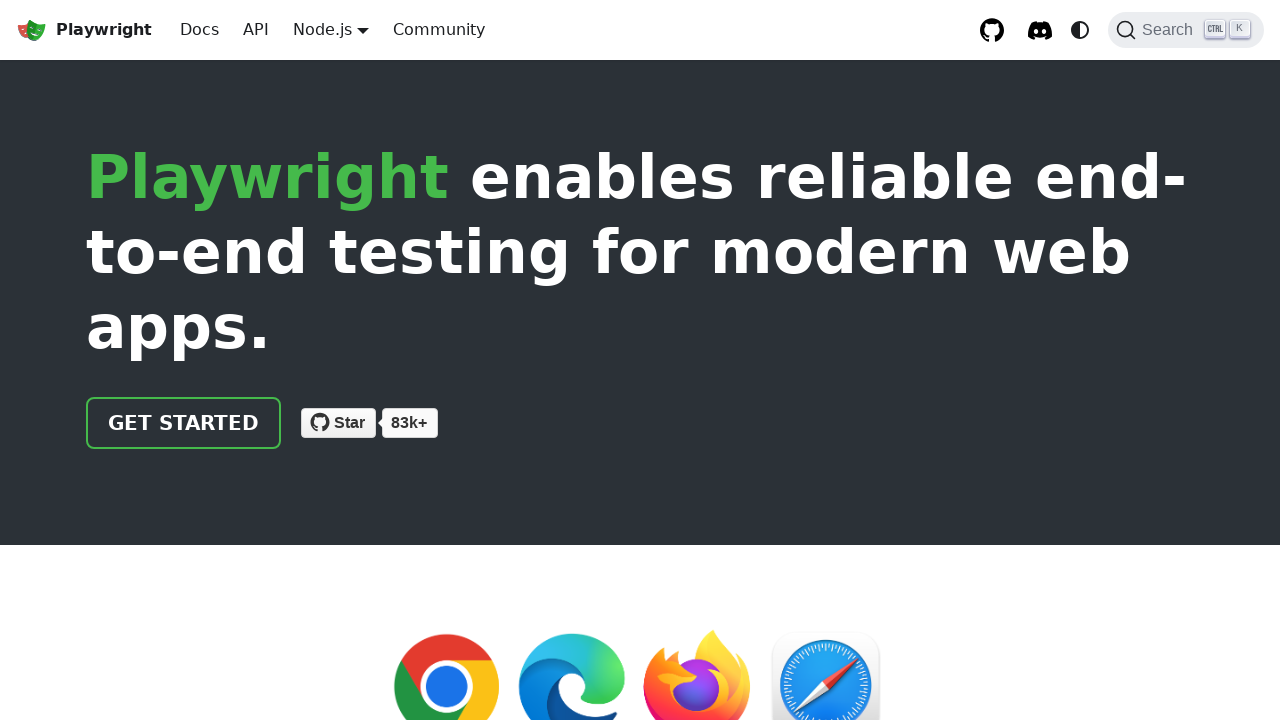

Clicked the Get Started navigation link at (184, 423) on internal:role=link[name="Get started"i]
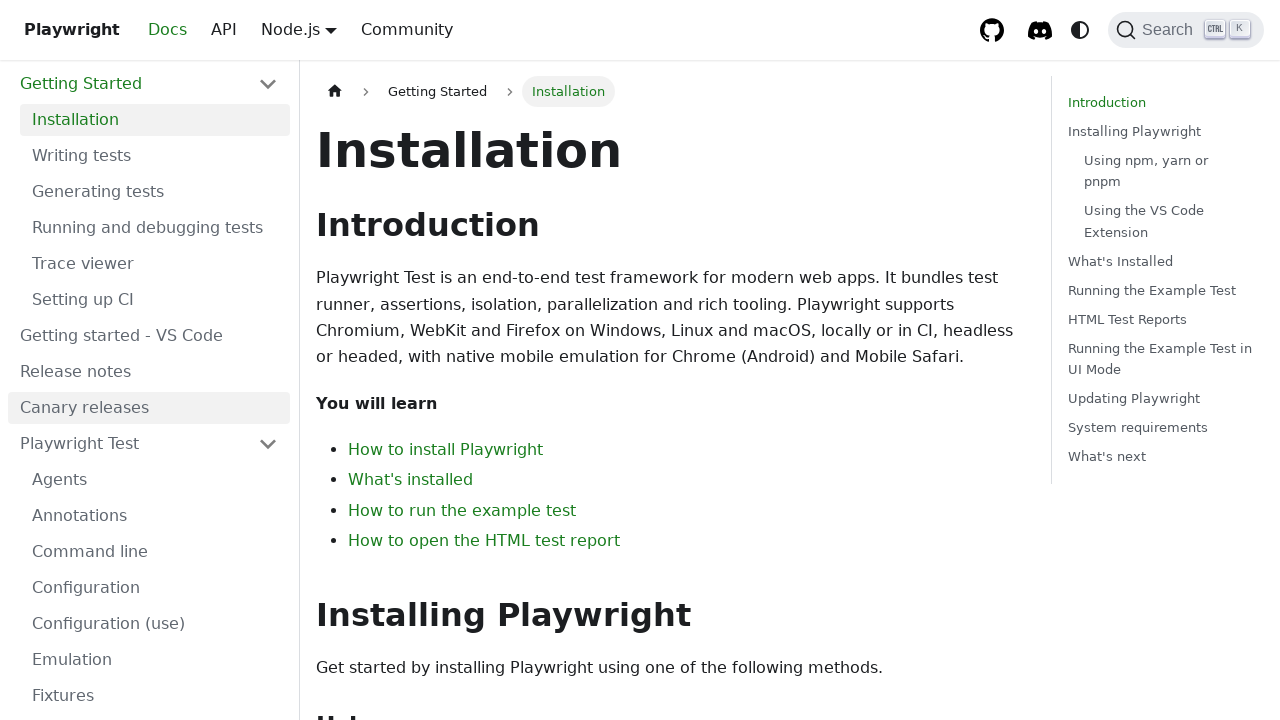

Installation heading appeared on Get Started page
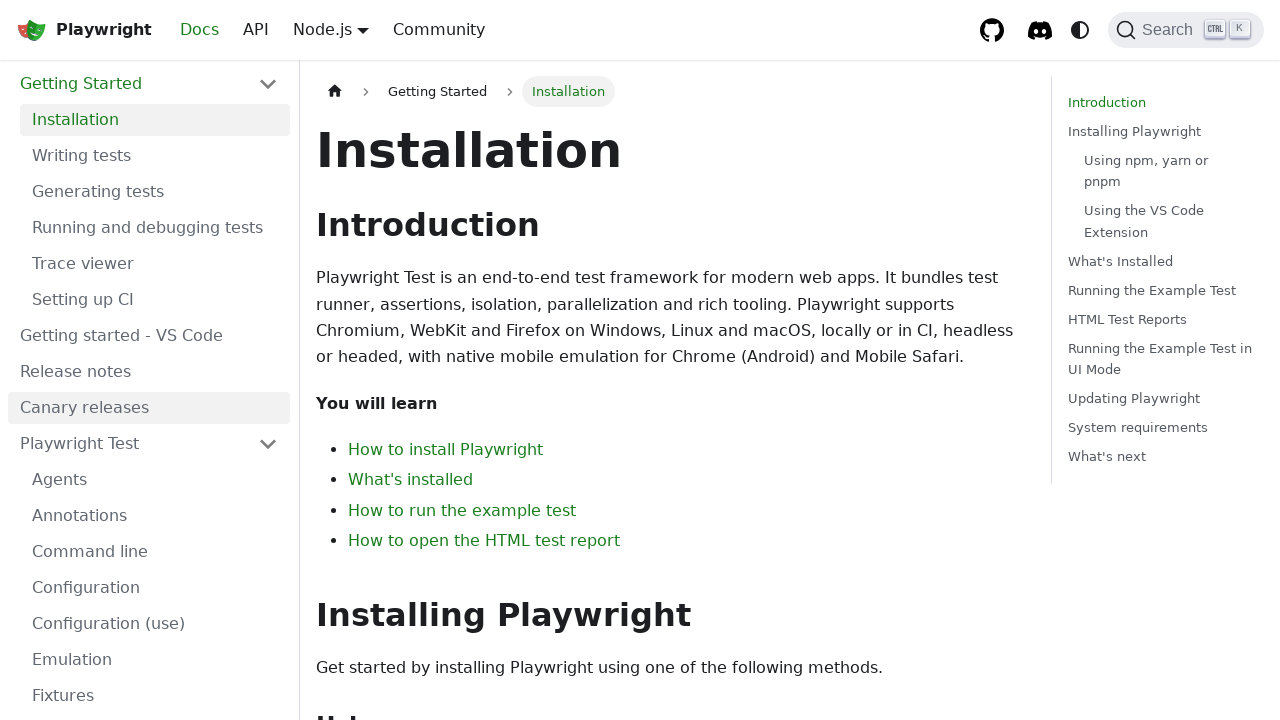

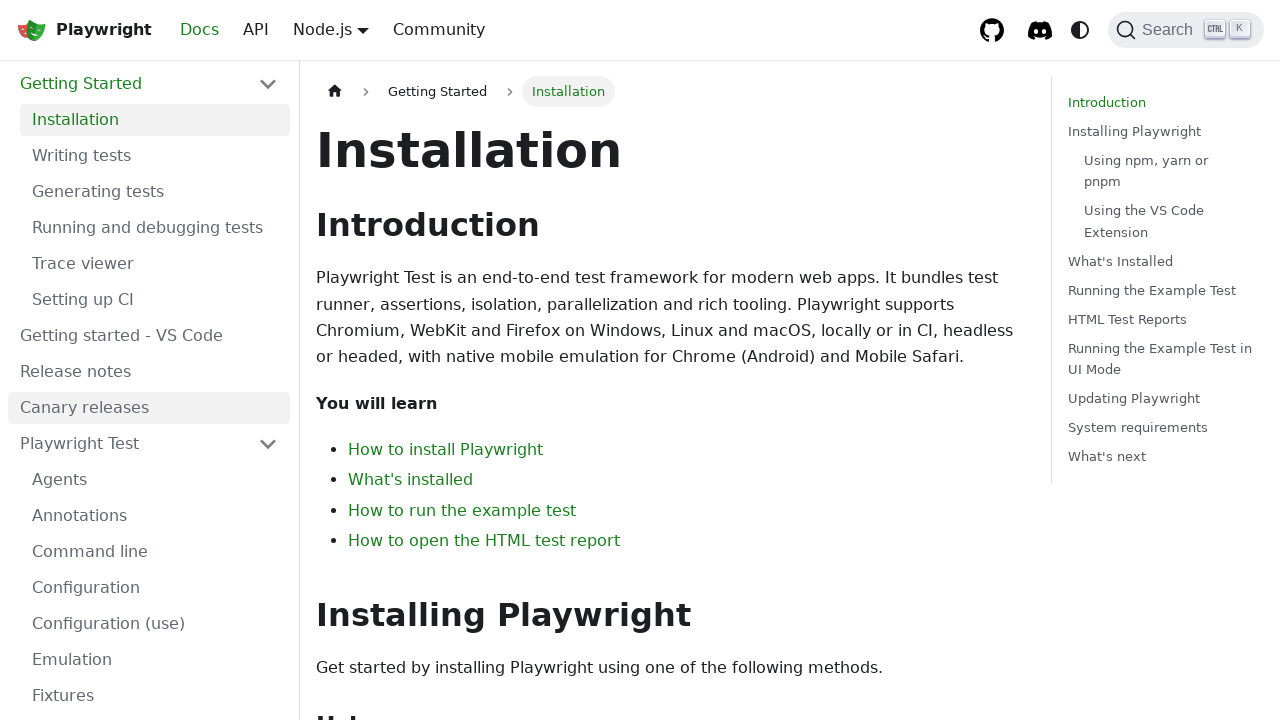